Tests tooltip functionality by hovering over an input field and verifying the tooltip text appears

Starting URL: https://automationfc.github.io/jquery-tooltip/

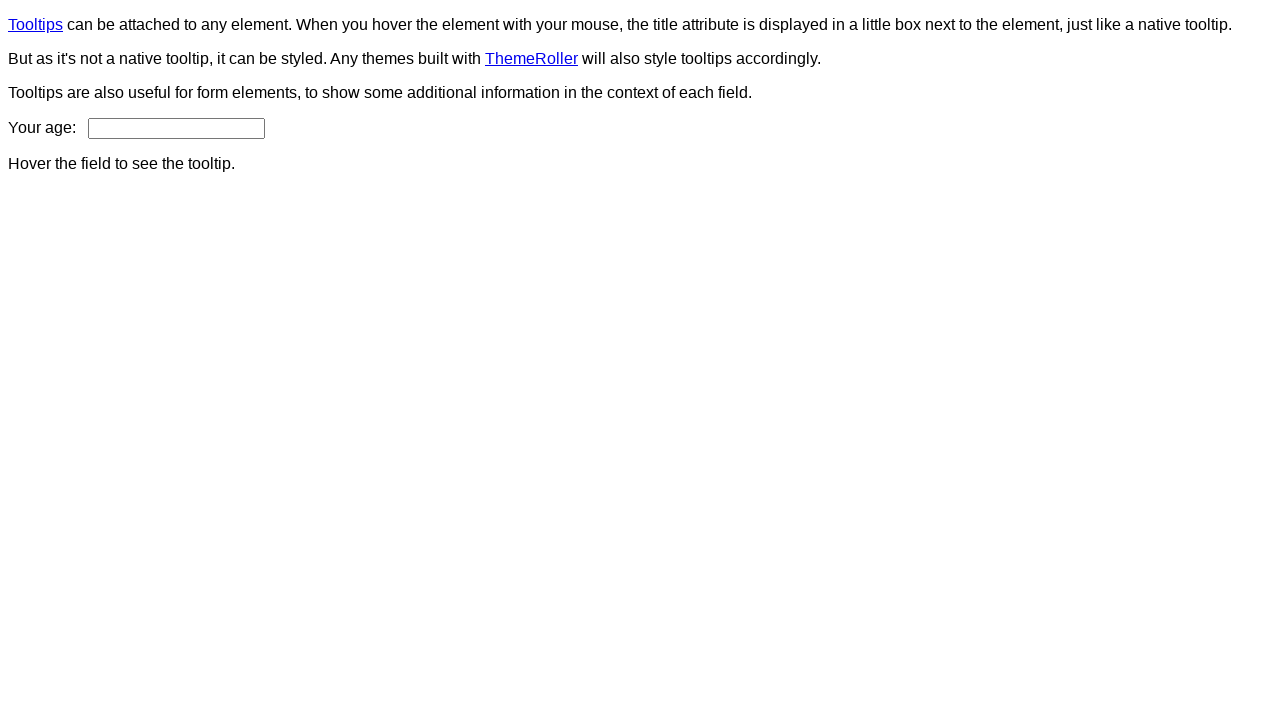

Hovered over age input field to trigger tooltip at (176, 128) on input#age
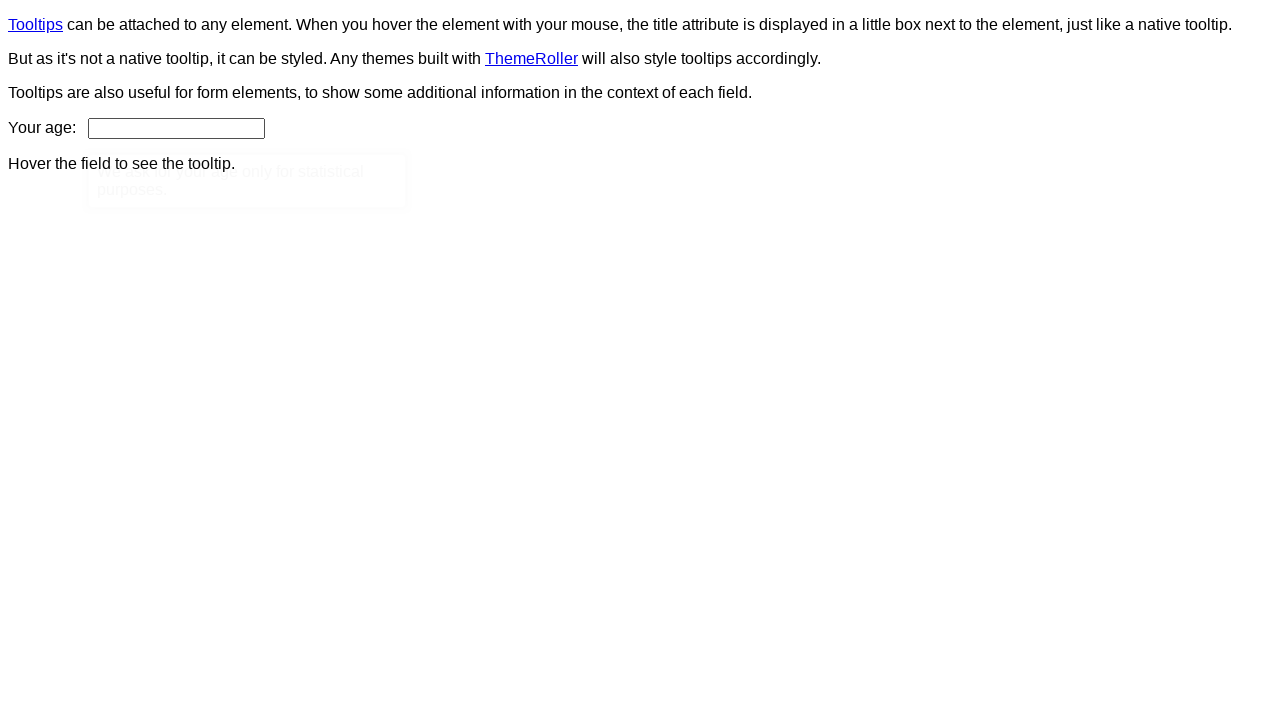

Tooltip content element appeared on page
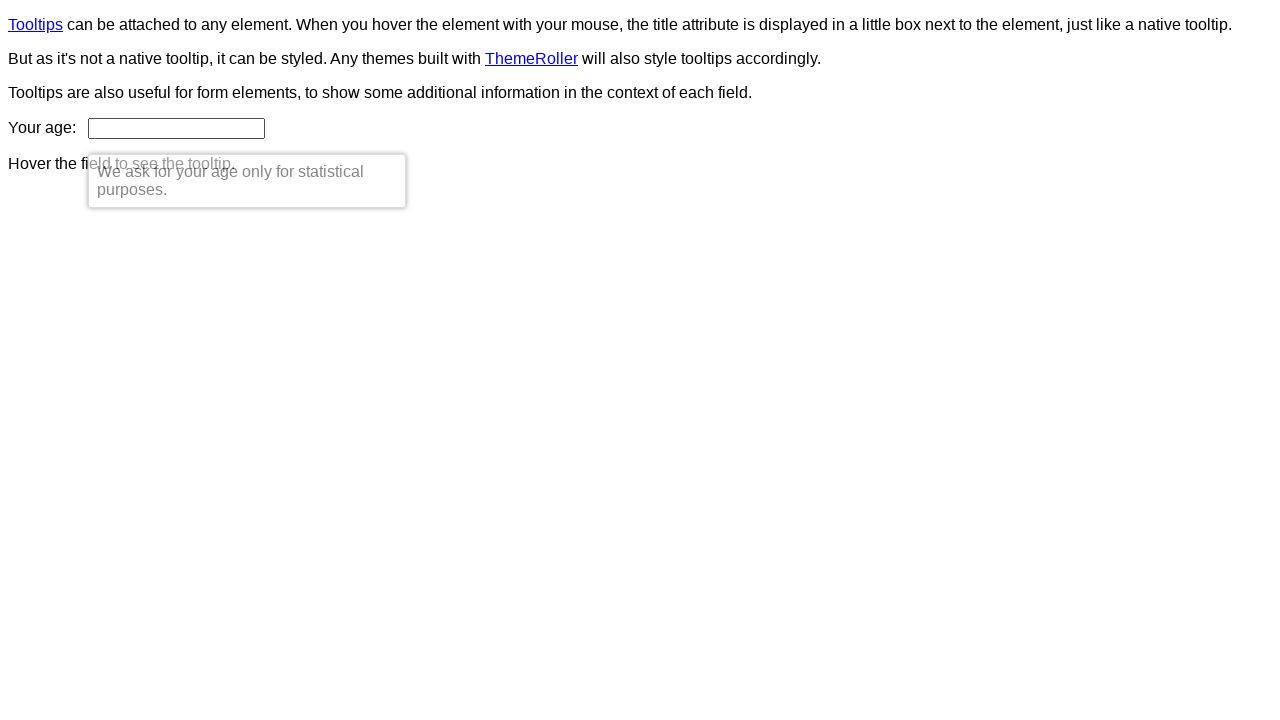

Retrieved tooltip text content
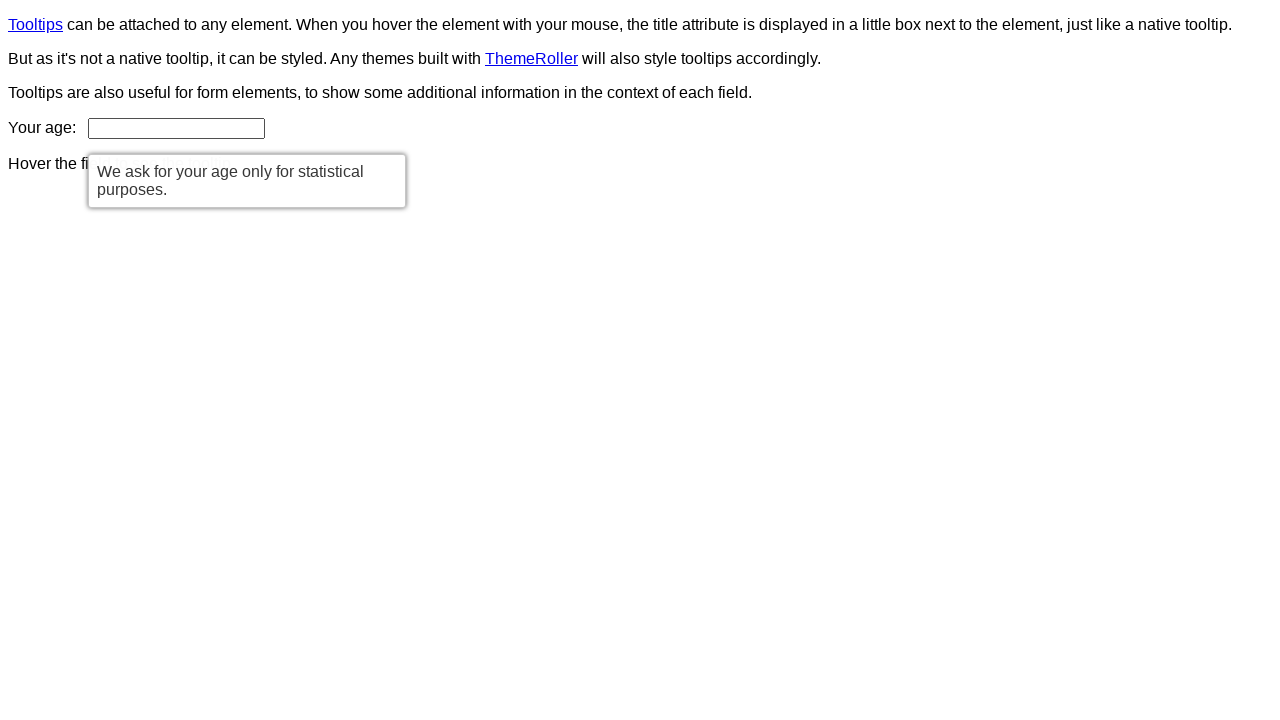

Verified tooltip text matches expected message
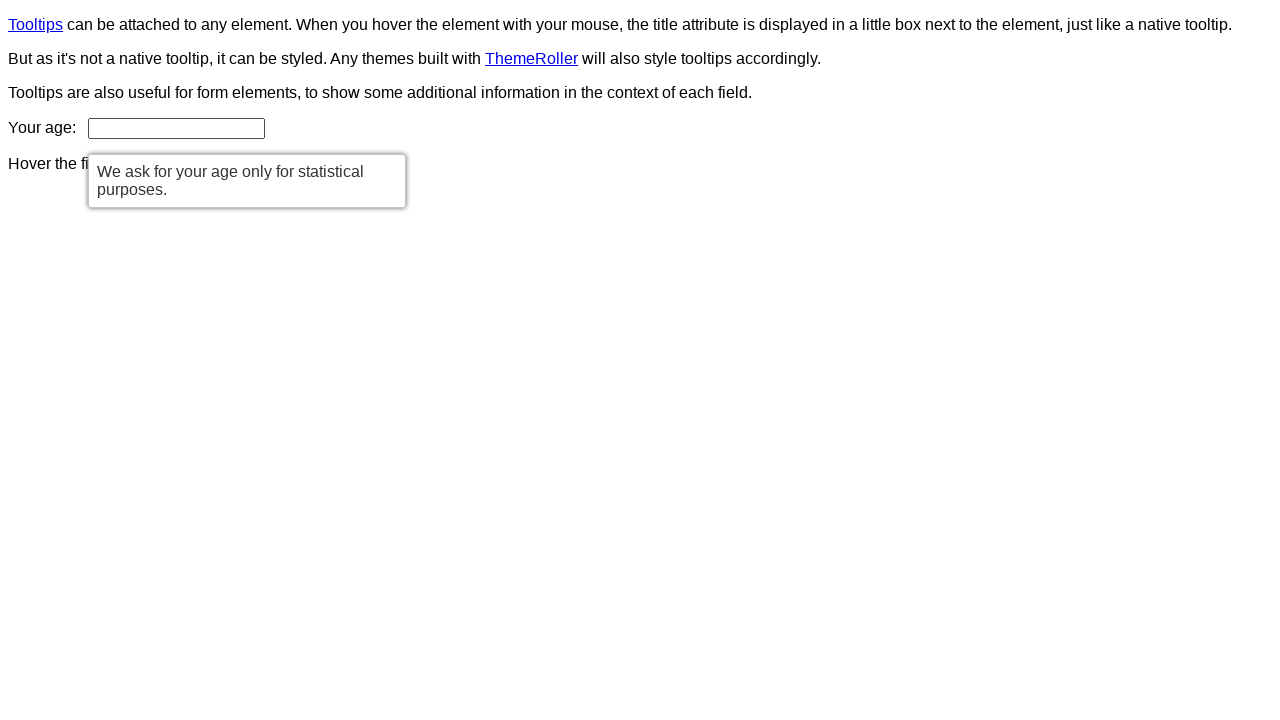

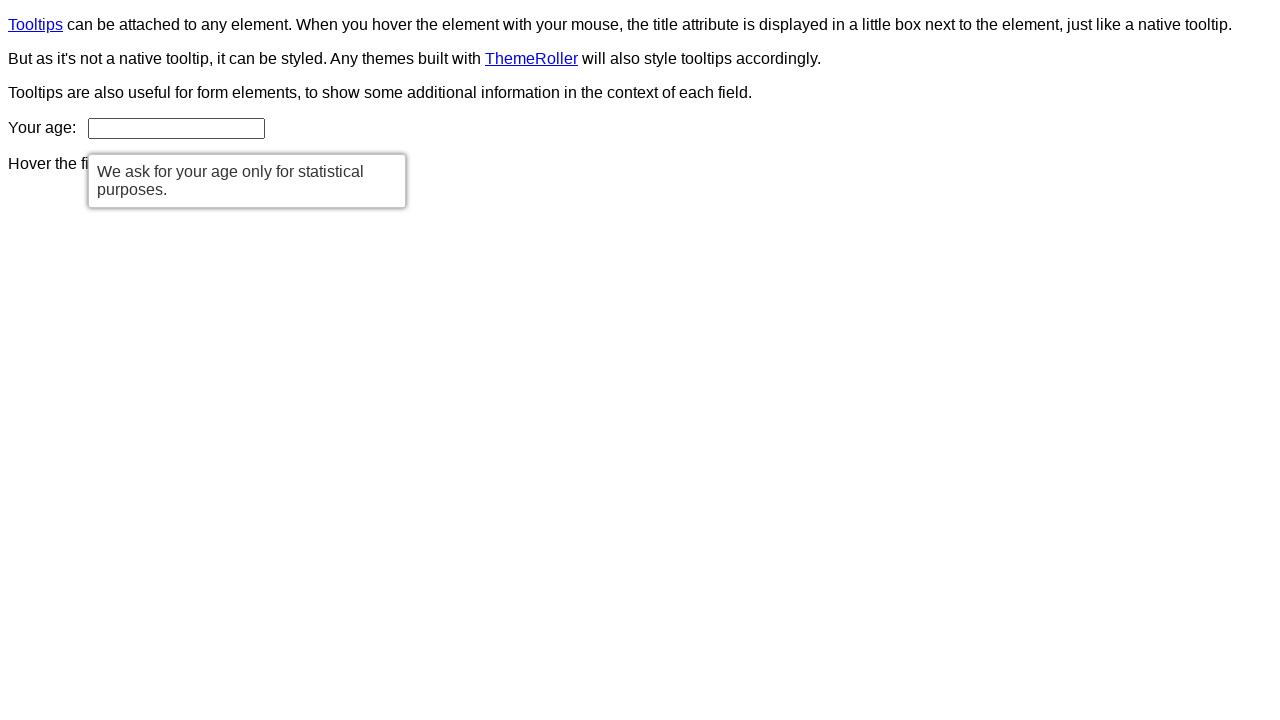